Tests that clicking the login button navigates to the login page and displays the correct header

Starting URL: https://deens-master.now.sh/

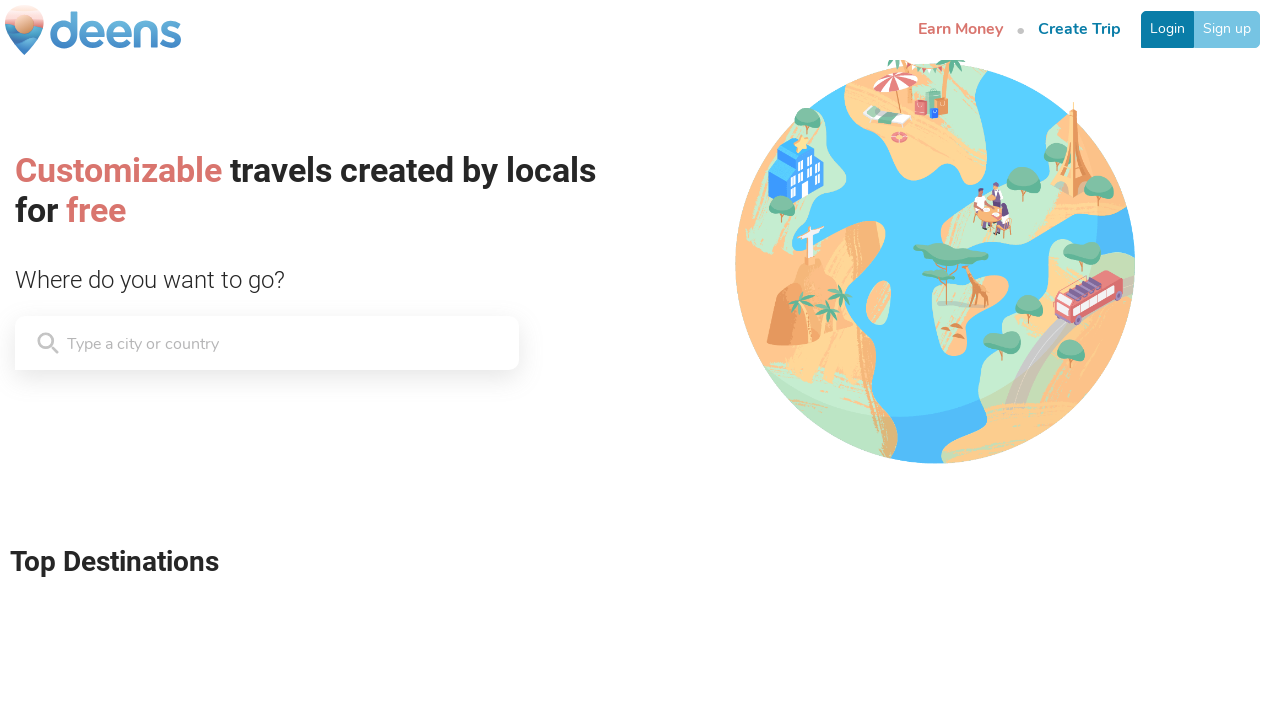

Clicked login button to navigate to login page at (1168, 29) on a[href='/login']
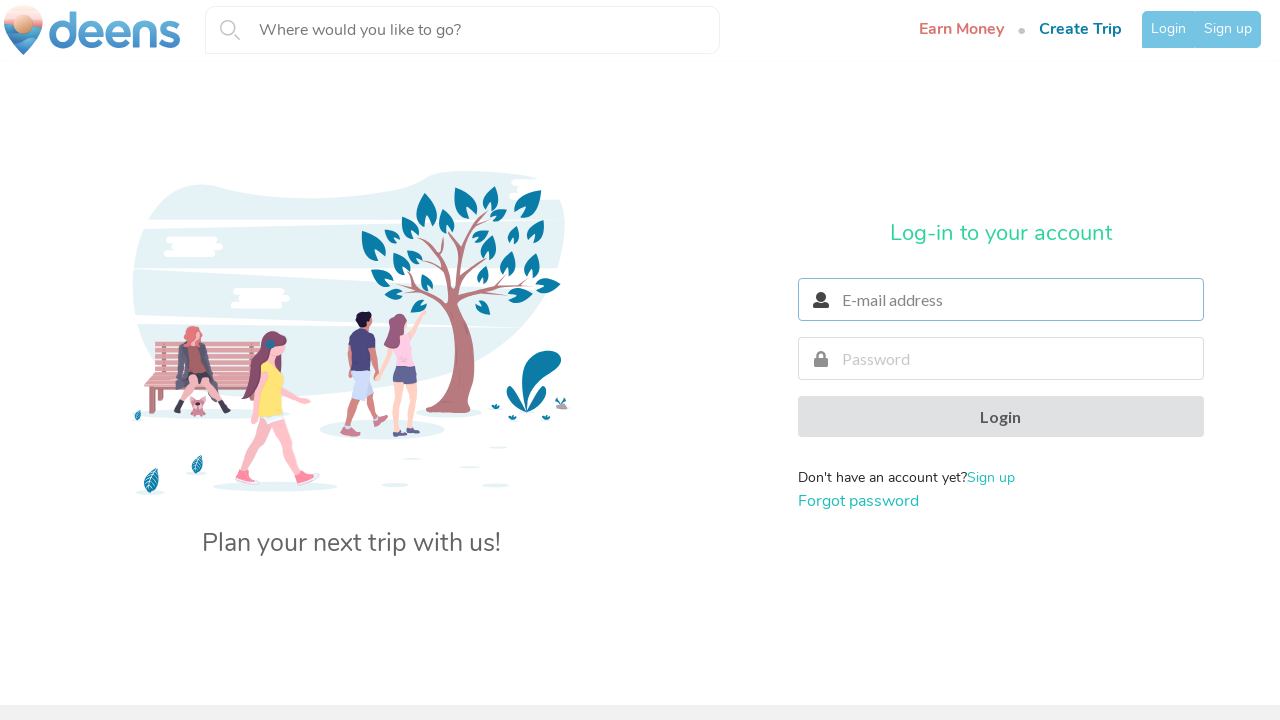

Login page header appeared successfully
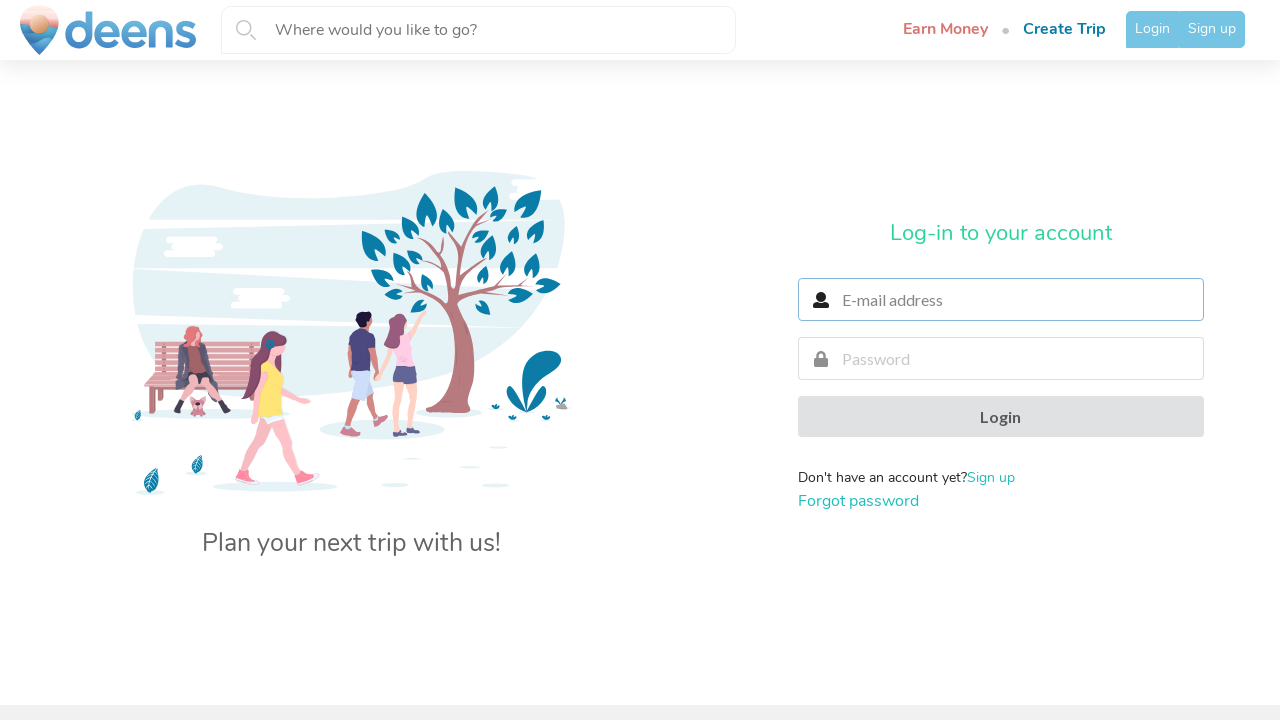

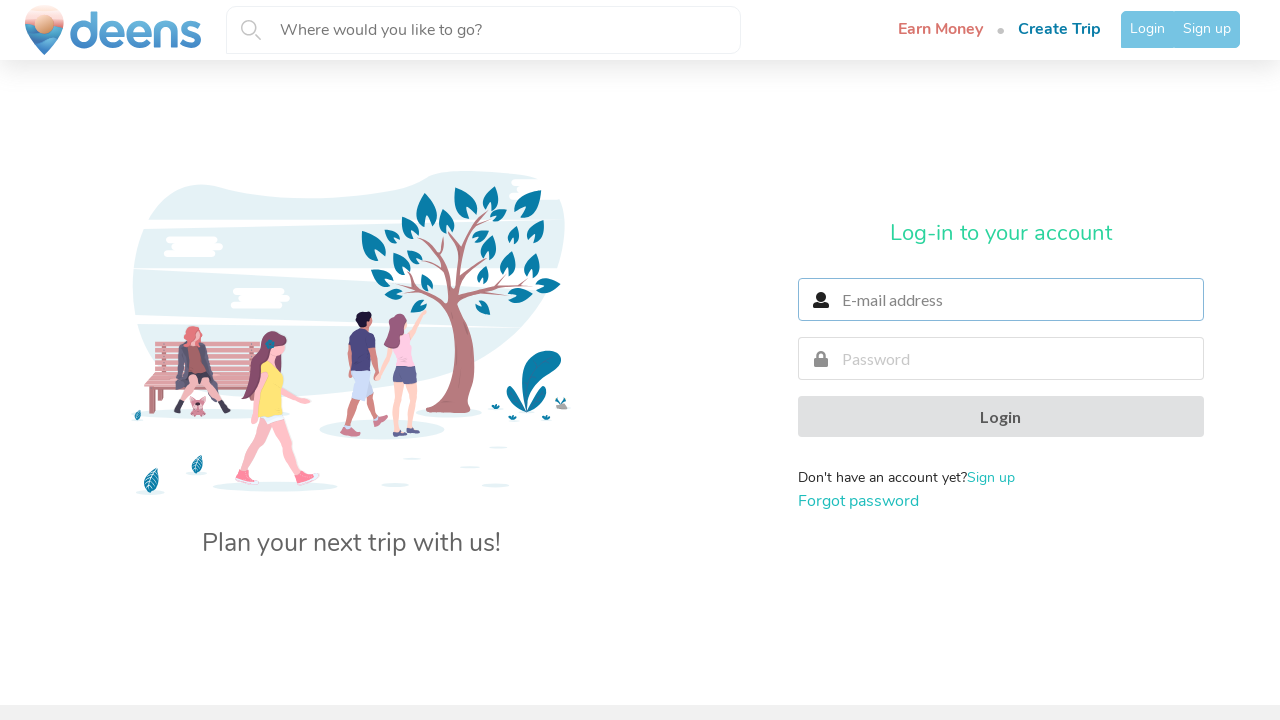